Tests browser notification demo page by clicking the notification trigger button

Starting URL: https://demoapps.qspiders.com/ui/browserNot?sublist=0

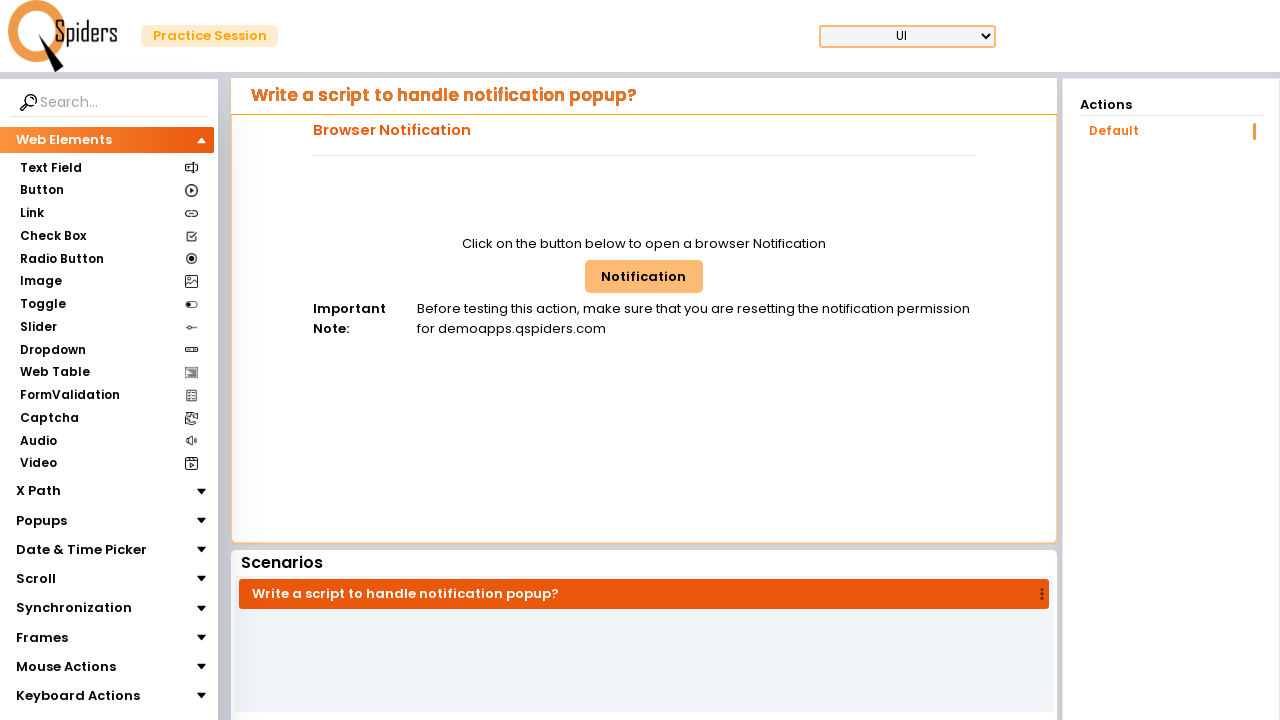

Navigated to browser notification demo page
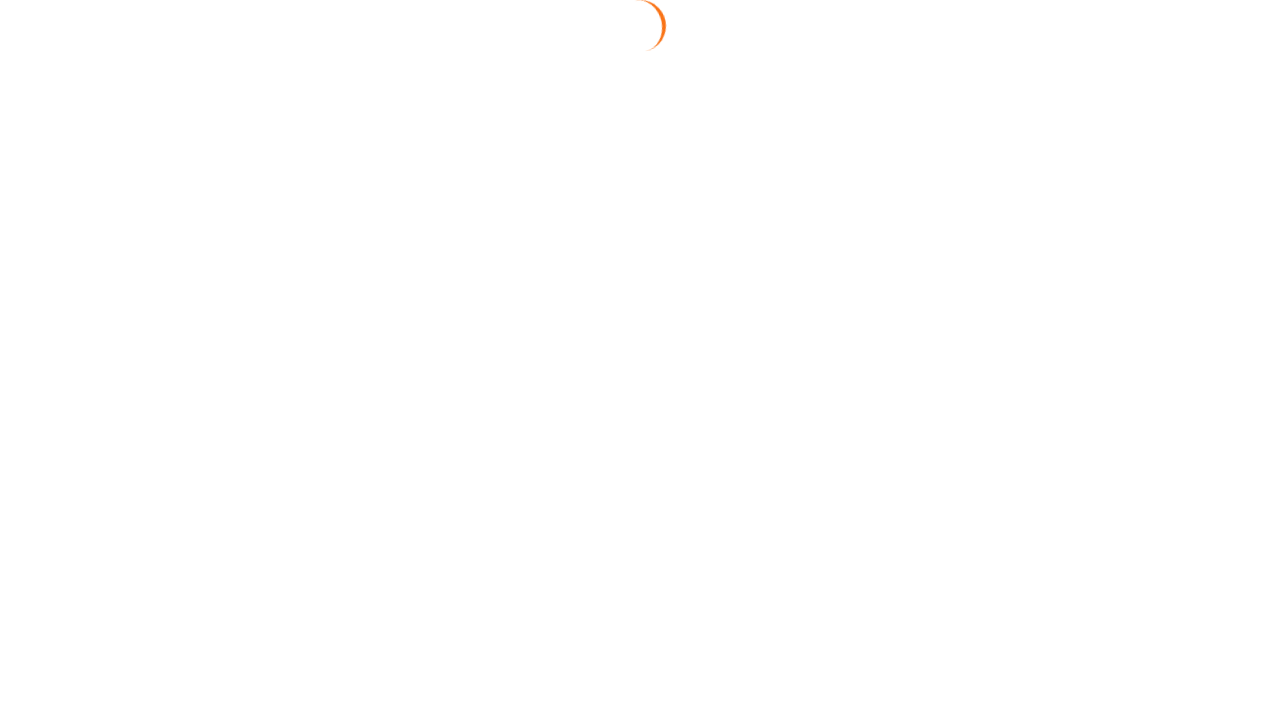

Clicked the notification trigger button at (644, 276) on #browNotButton
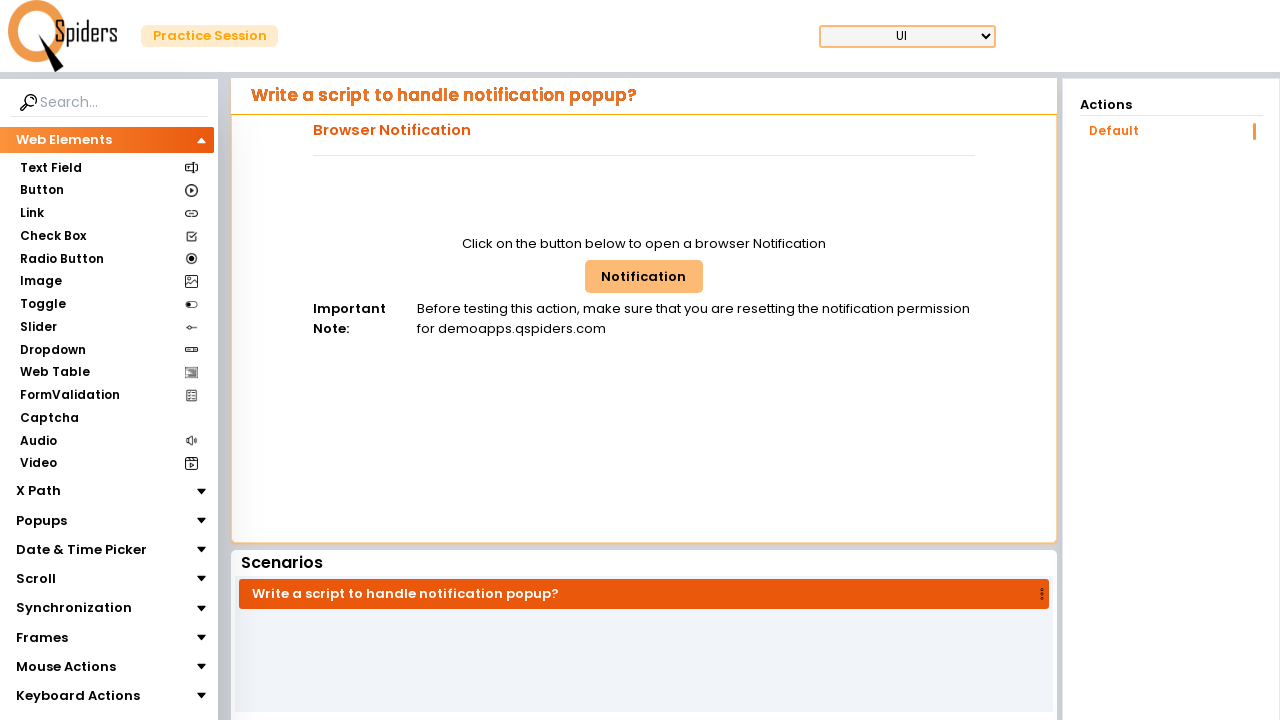

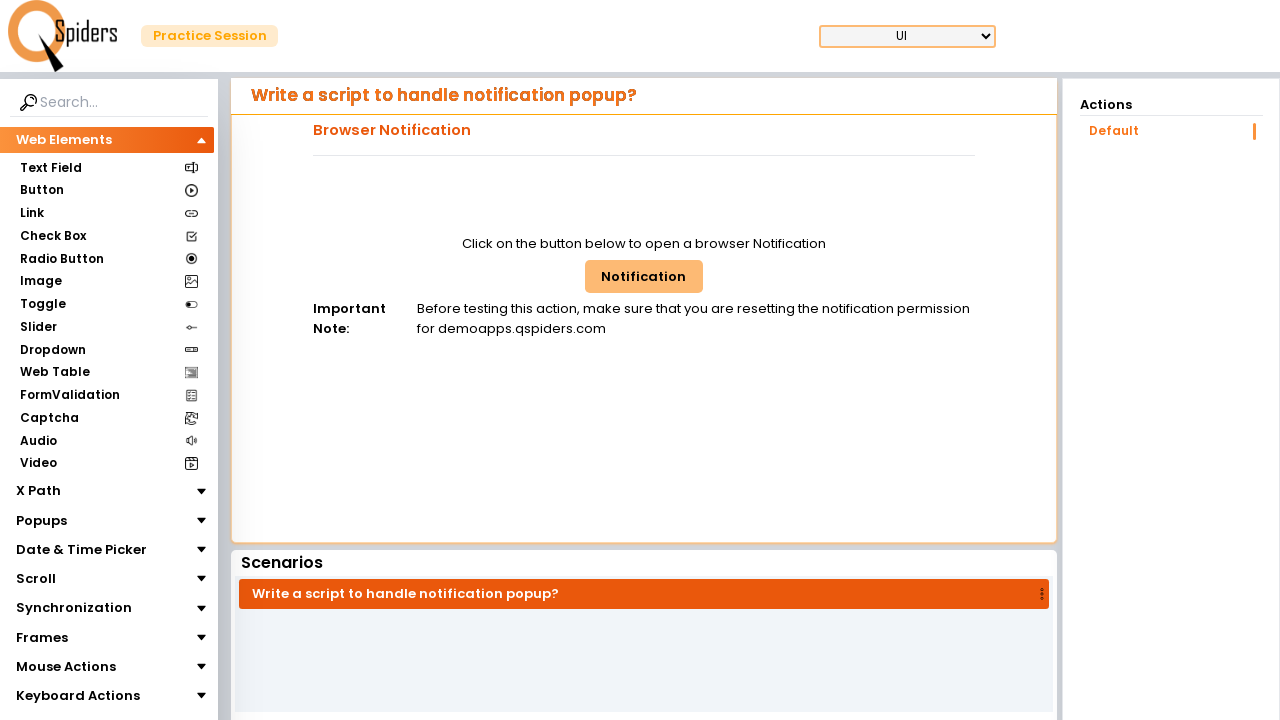